Tests dynamic autocomplete dropdown by typing a country prefix and selecting from suggestions

Starting URL: https://codenboxautomationlab.com/practice/

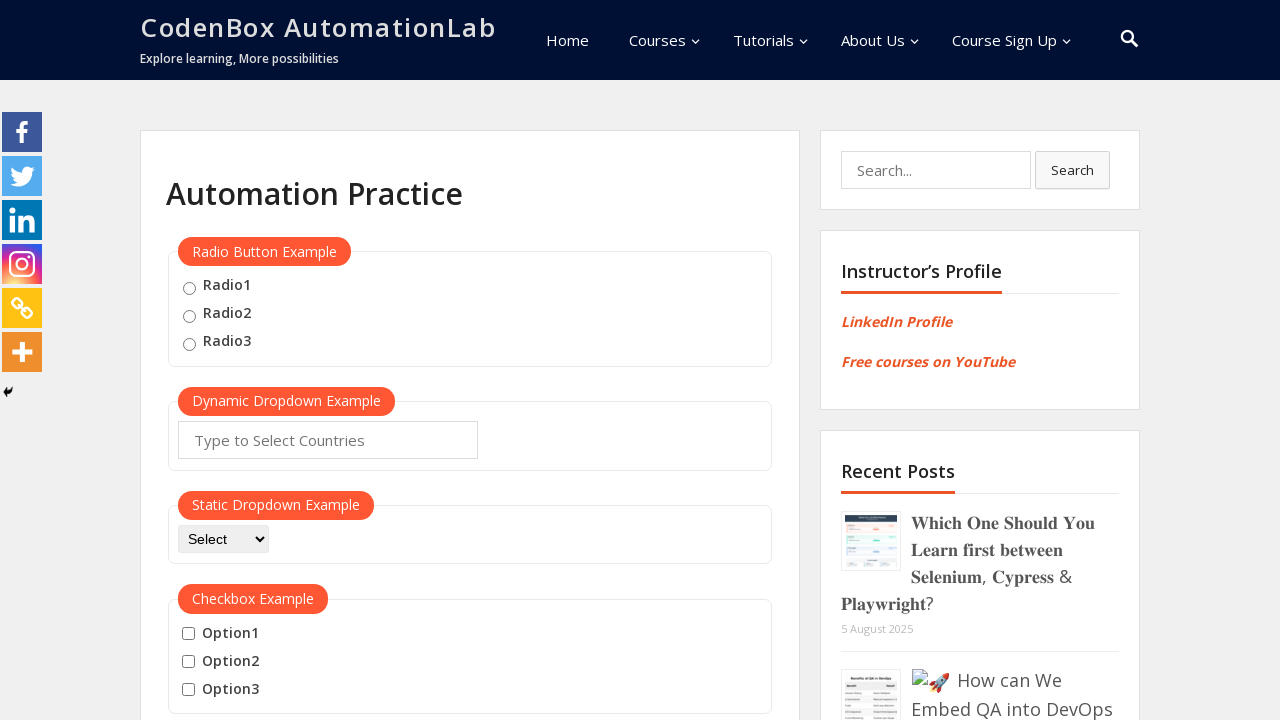

Typed 'Ca' in the autocomplete field to filter country suggestions on #autocomplete
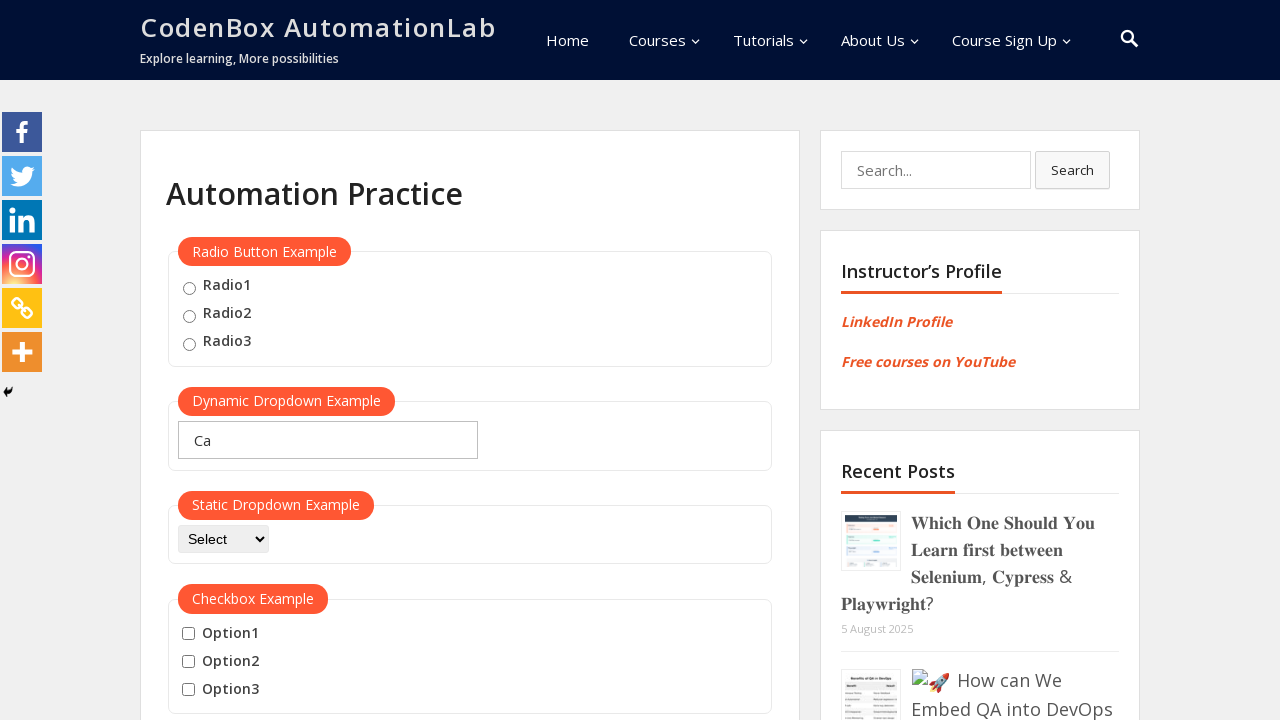

Waited 1 second for dropdown suggestions to appear
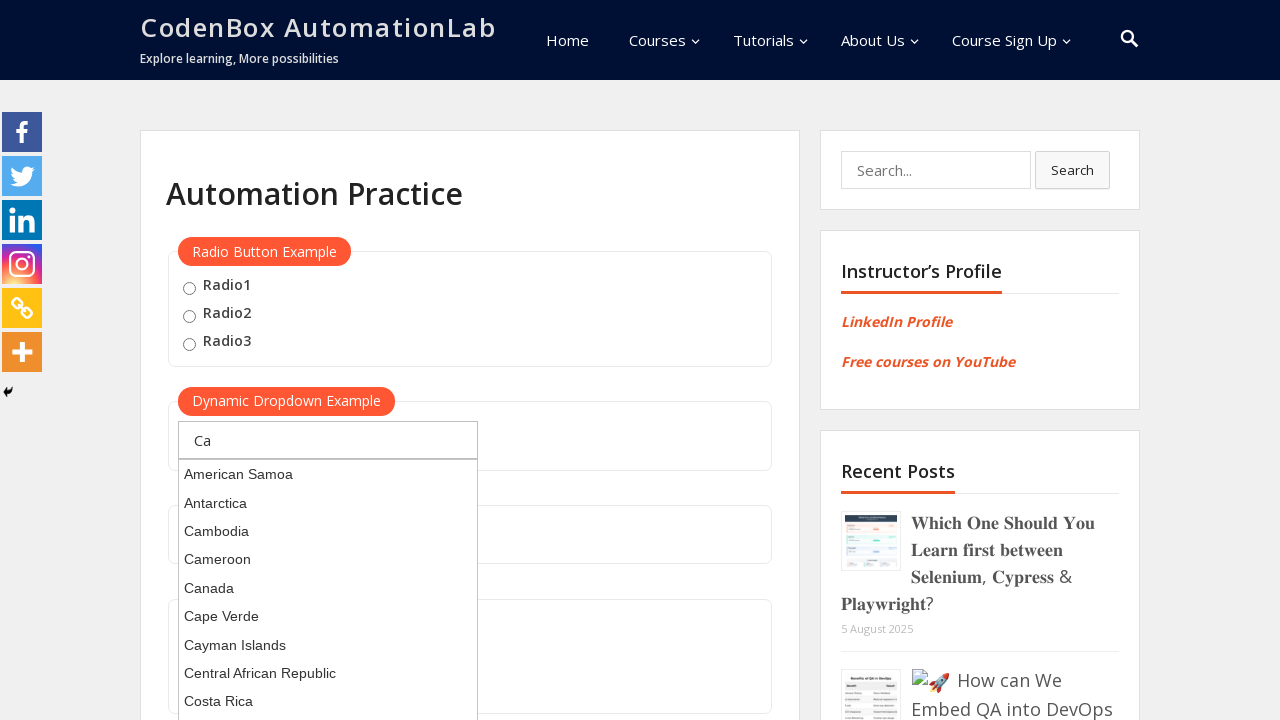

Pressed ArrowDown to highlight first suggestion in dropdown on #autocomplete
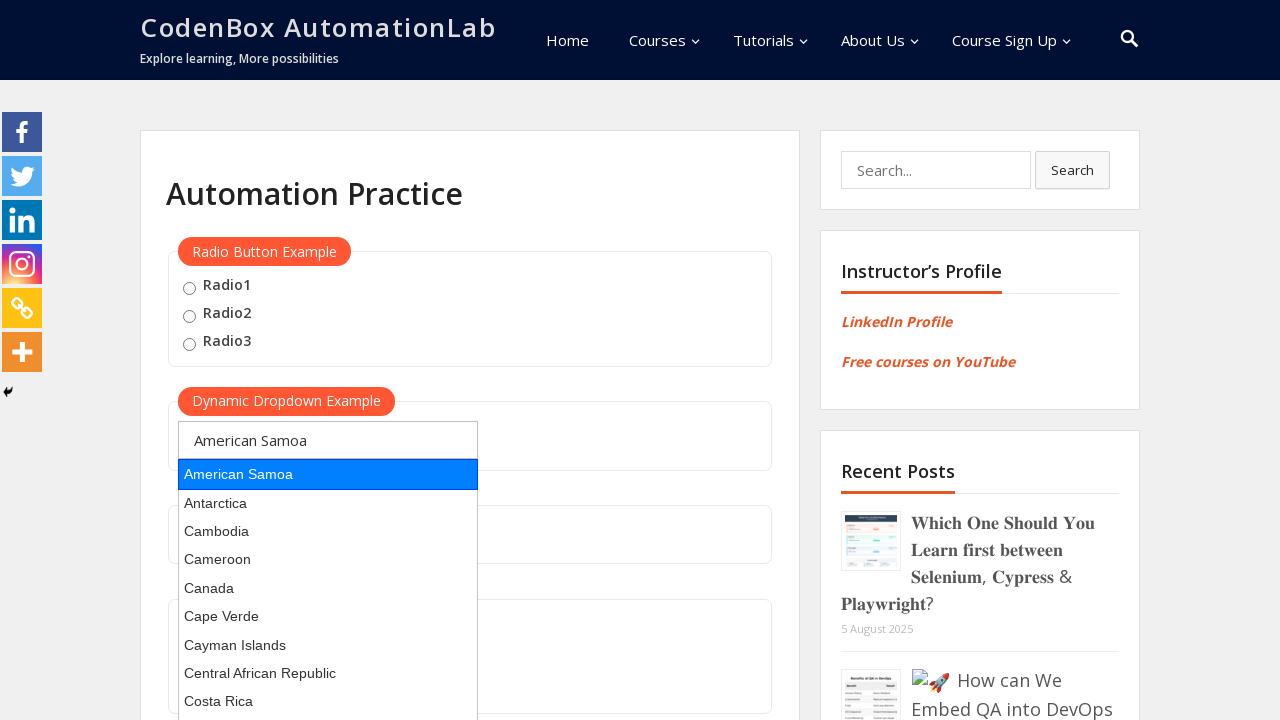

Pressed Enter to select the highlighted country suggestion on #autocomplete
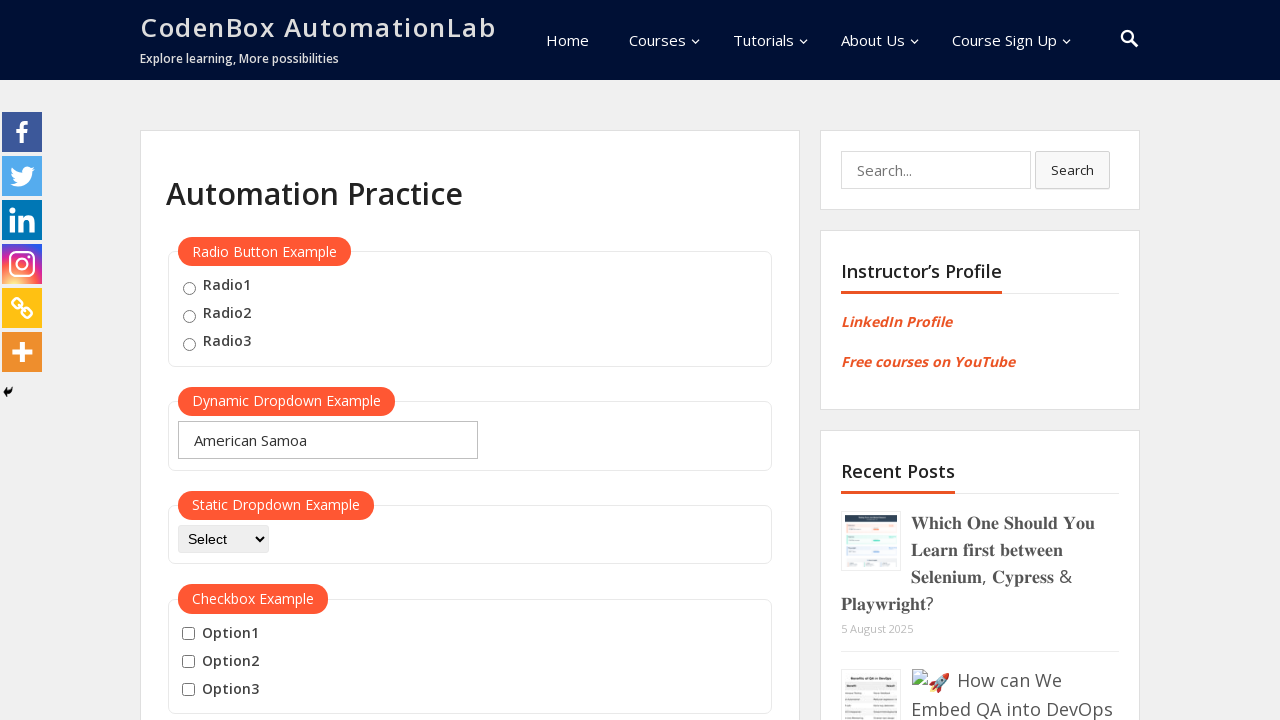

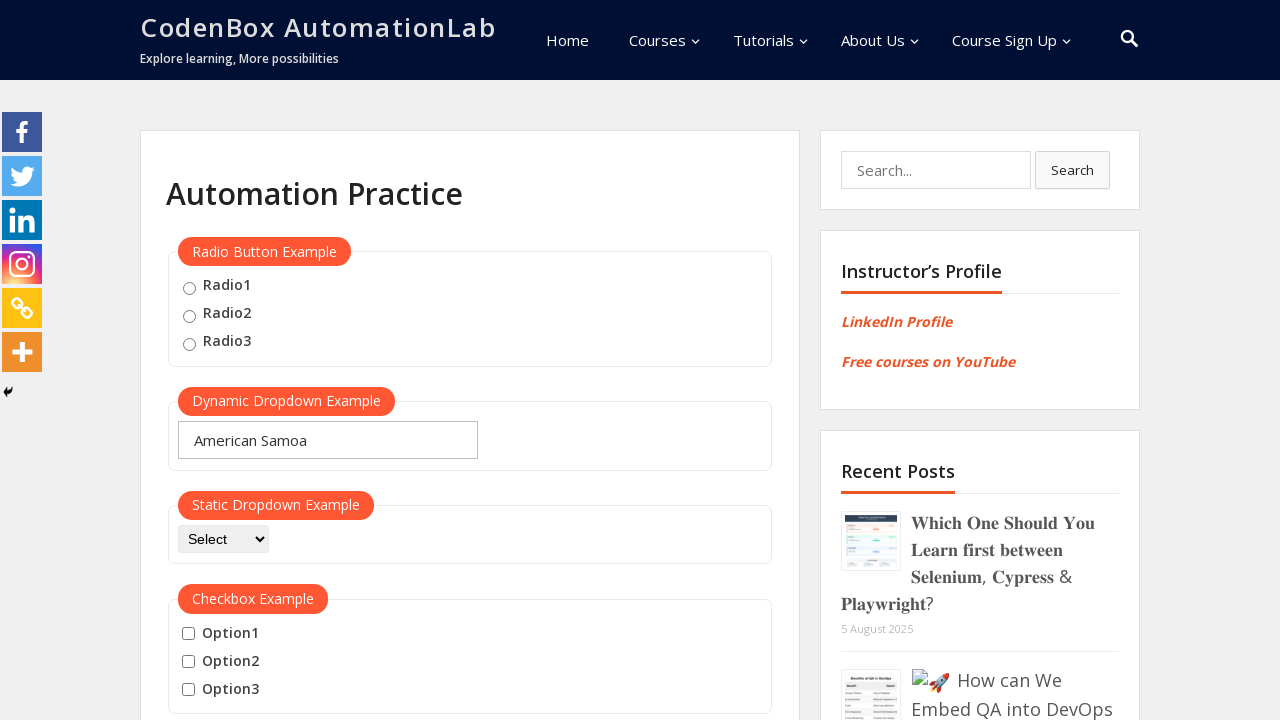